Tests date picker functionality by entering a date value into the date input field and pressing Enter to close the picker

Starting URL: https://formy-project.herokuapp.com/datepicker

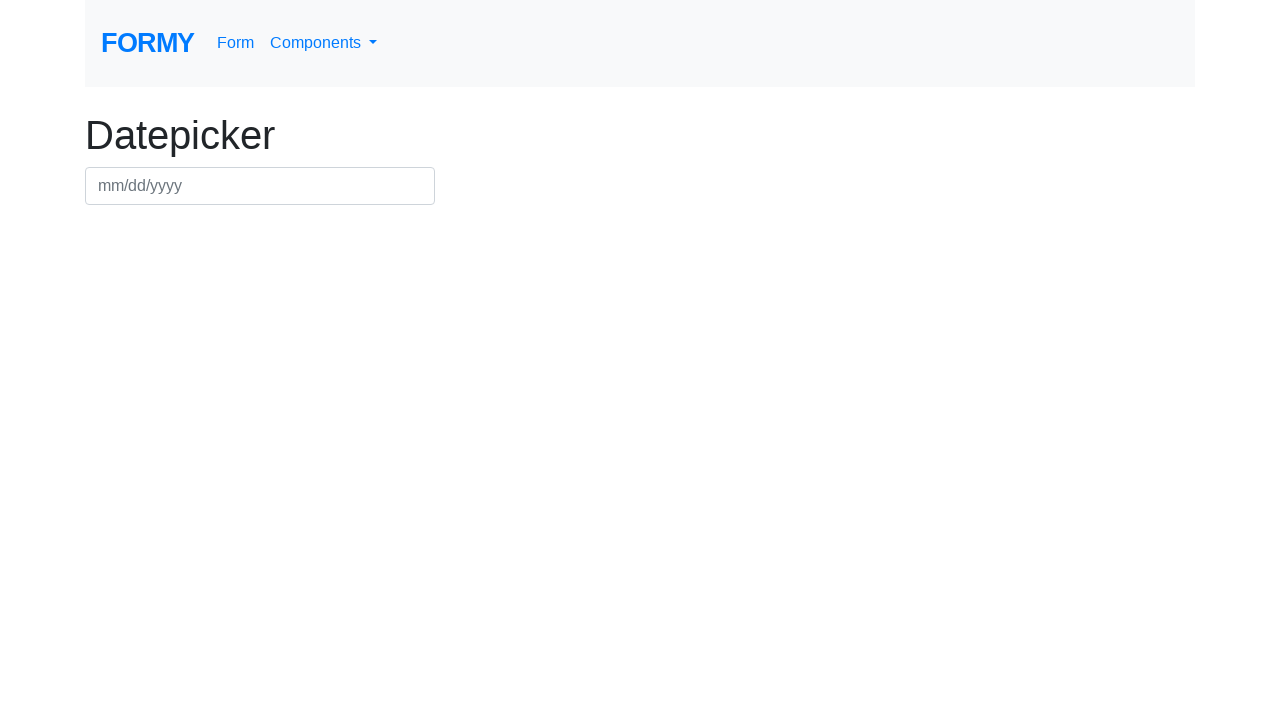

Filled date picker field with date 03/15/2024 on #datepicker
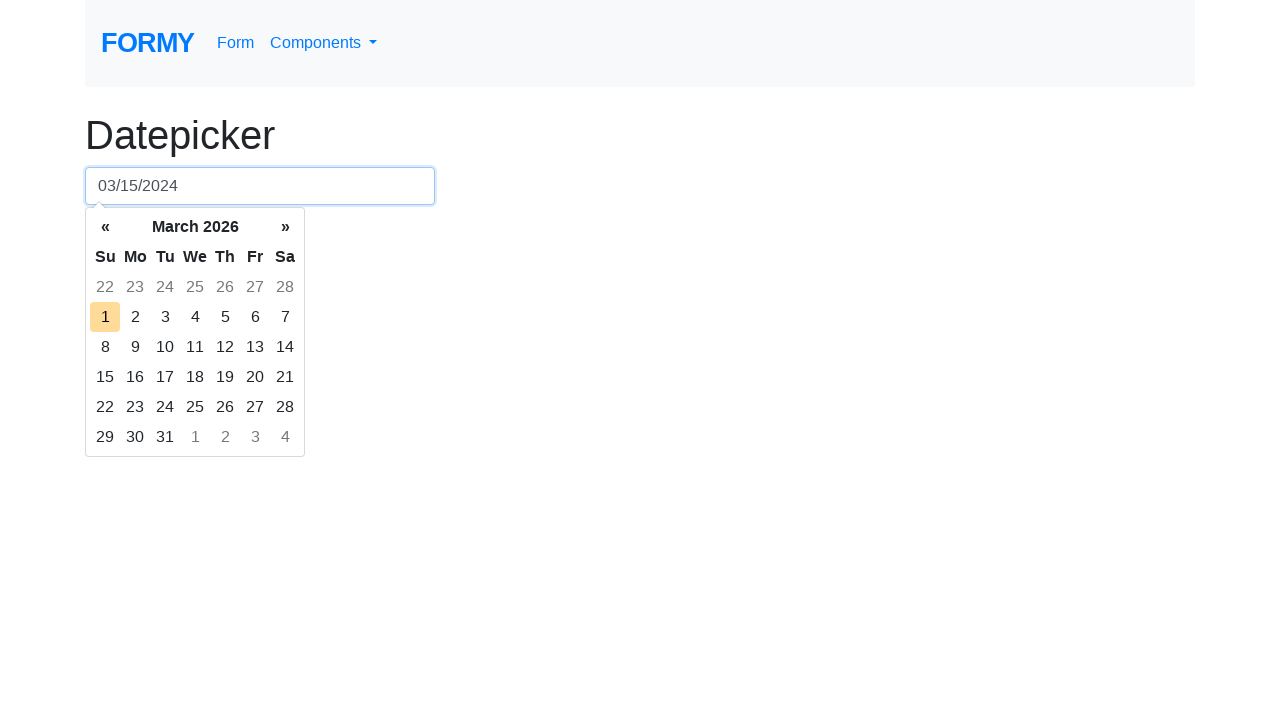

Pressed Enter to close the date picker on #datepicker
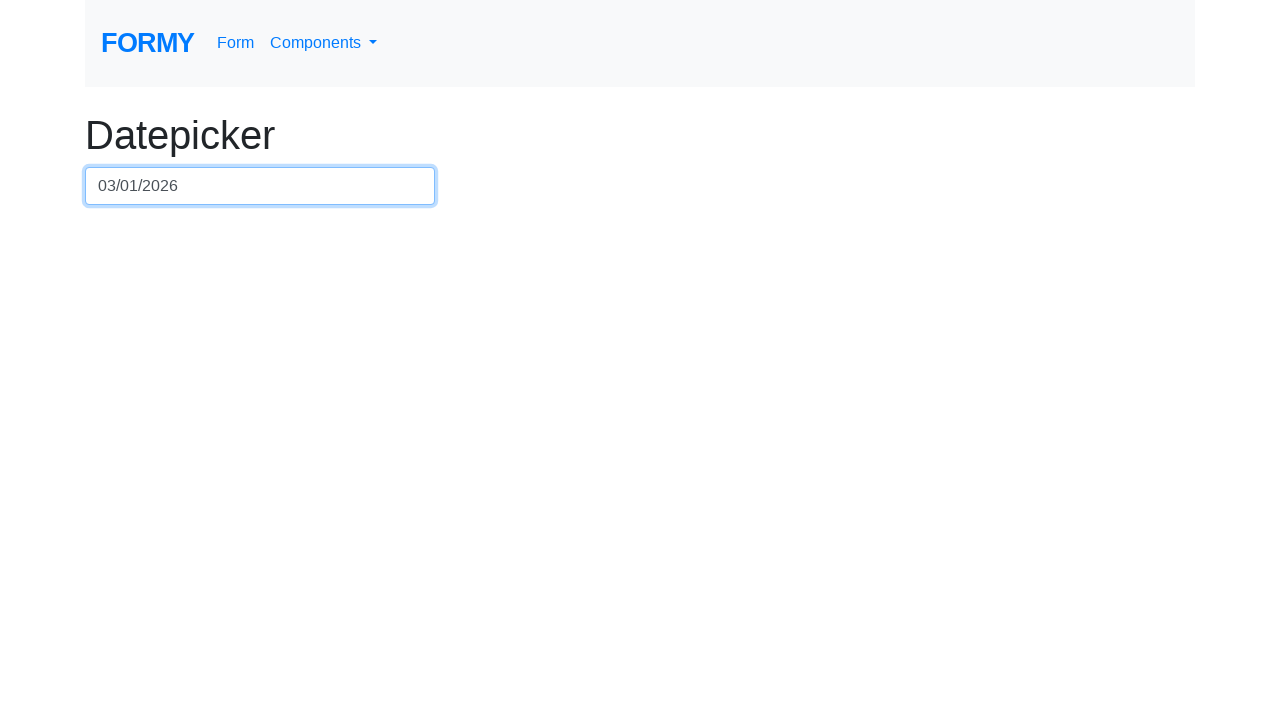

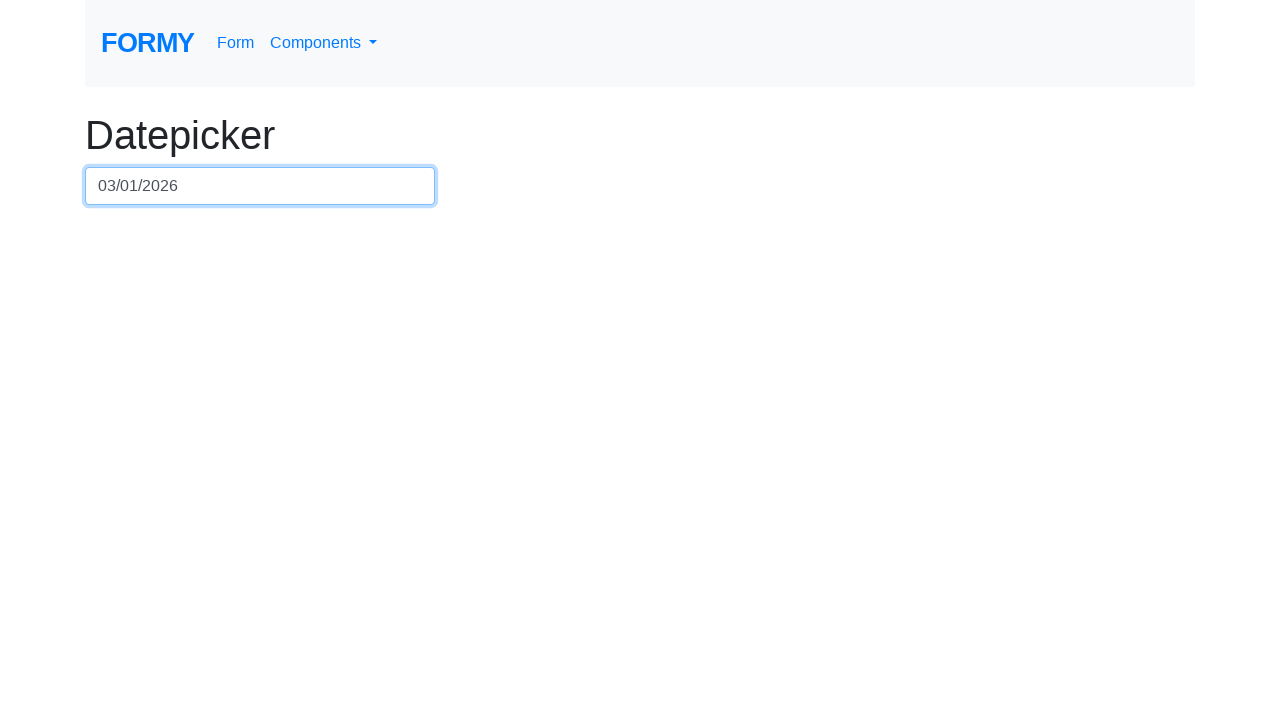